Tests page scrolling functionality by navigating to Solera solutions page and scrolling down 800 pixels using JavaScript execution.

Starting URL: https://www.solera.com/solutions/

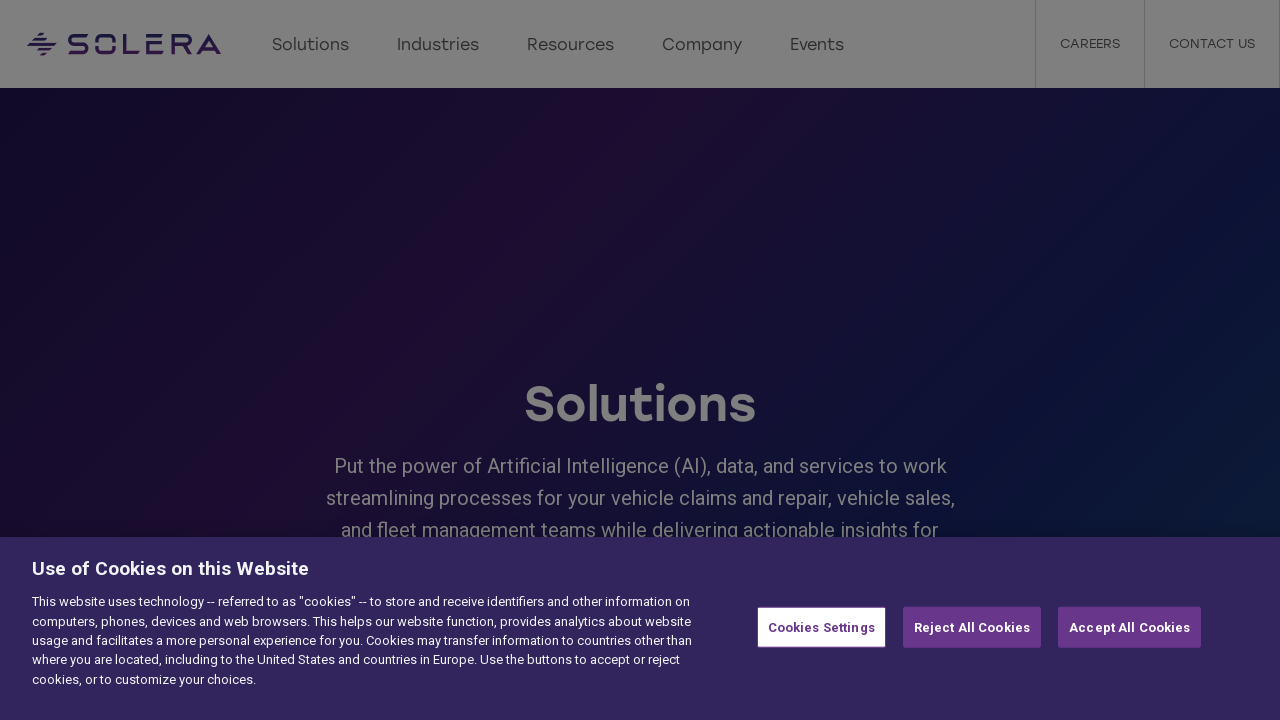

Navigated to Solera solutions page
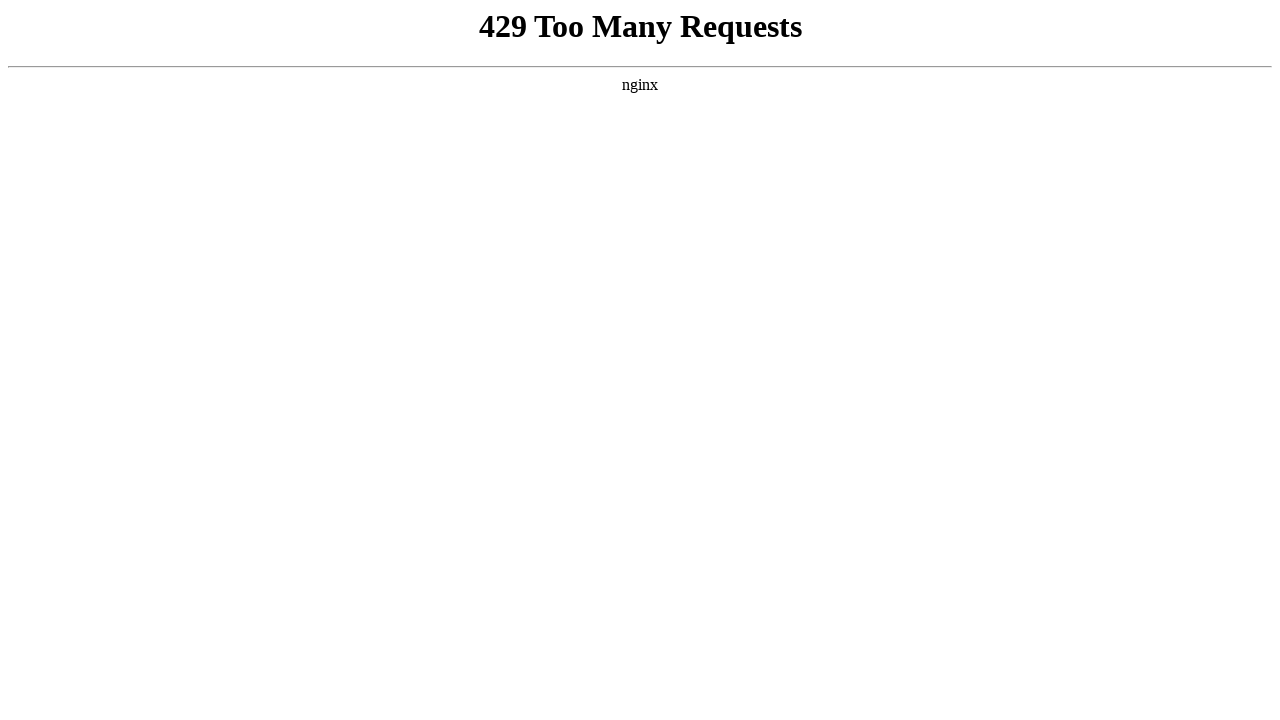

Scrolled down 800 pixels using JavaScript
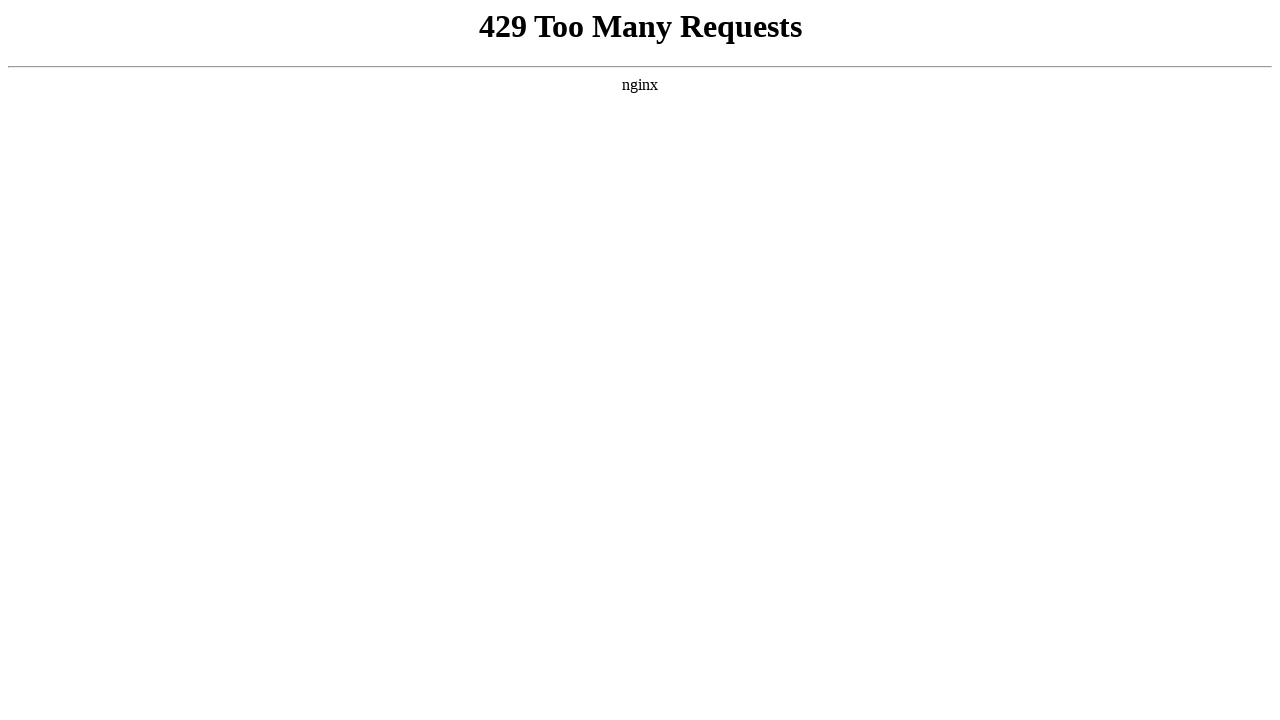

Waited 1000ms for scroll animation to complete
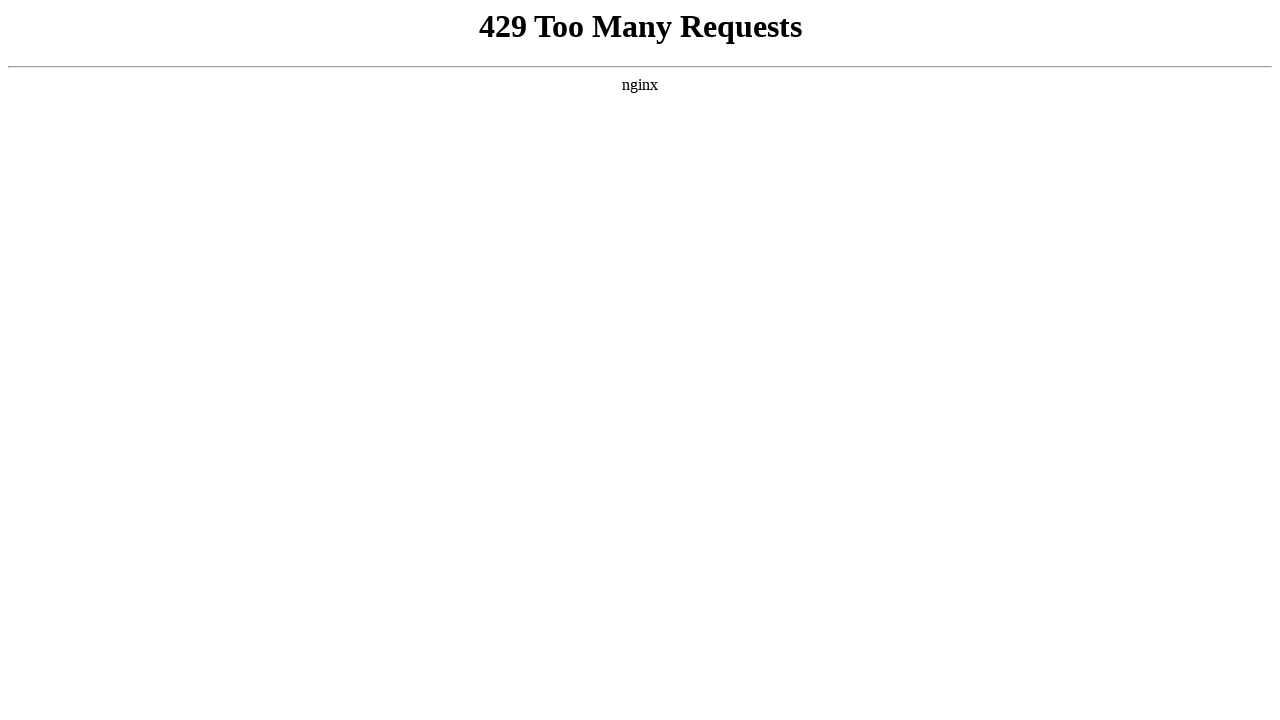

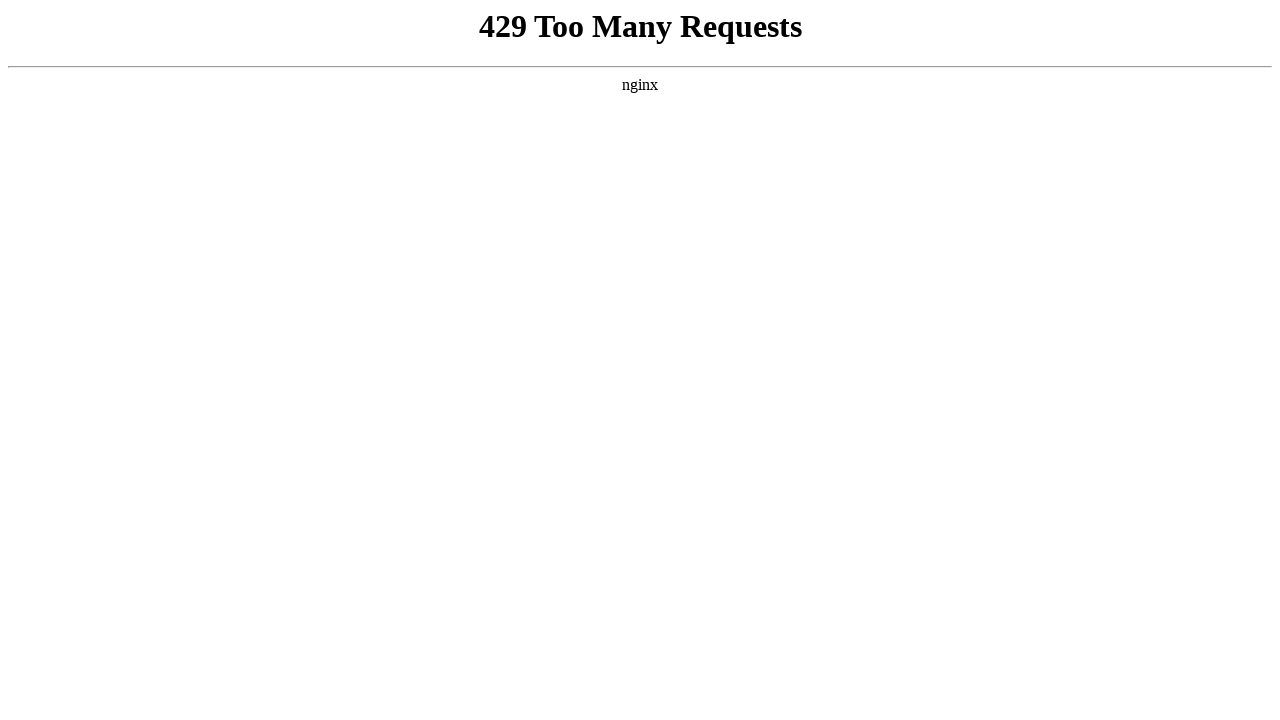